Navigates to NCKU Hub course listing website, waits for course items to load, and clicks through course description items to view course details.

Starting URL: https://nckuhub.com/

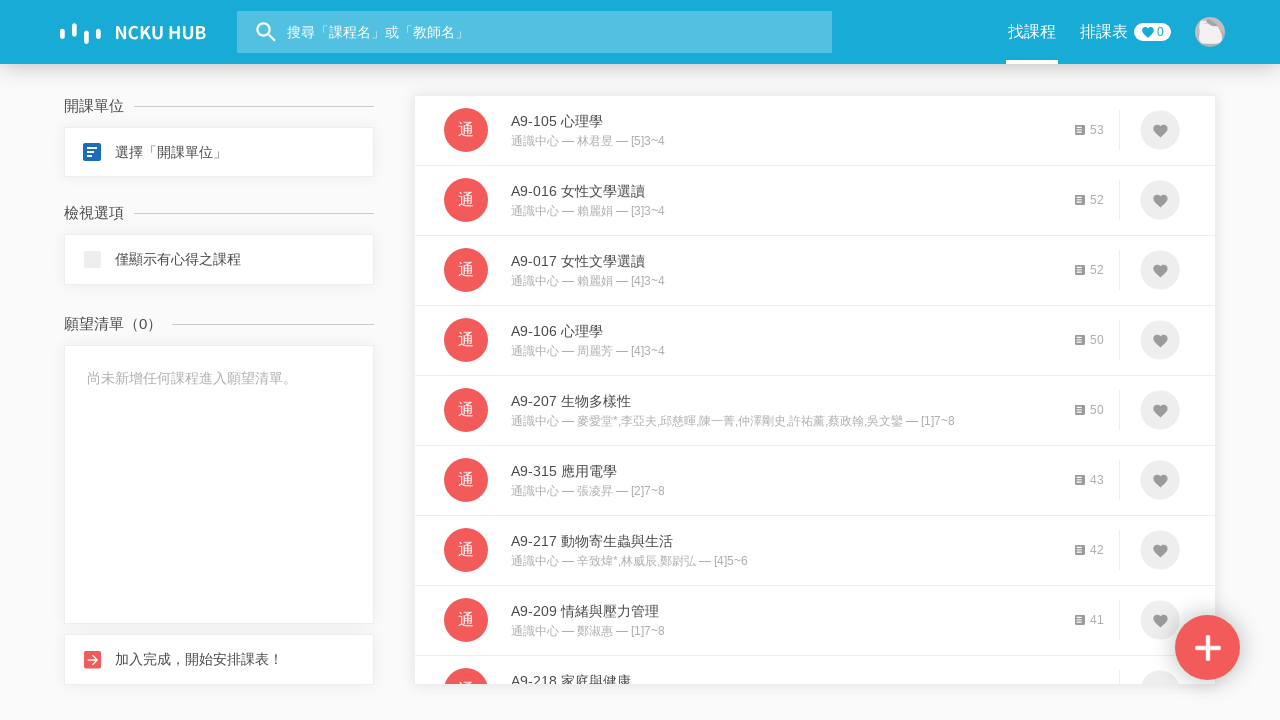

Waited for course items to load on NCKU Hub
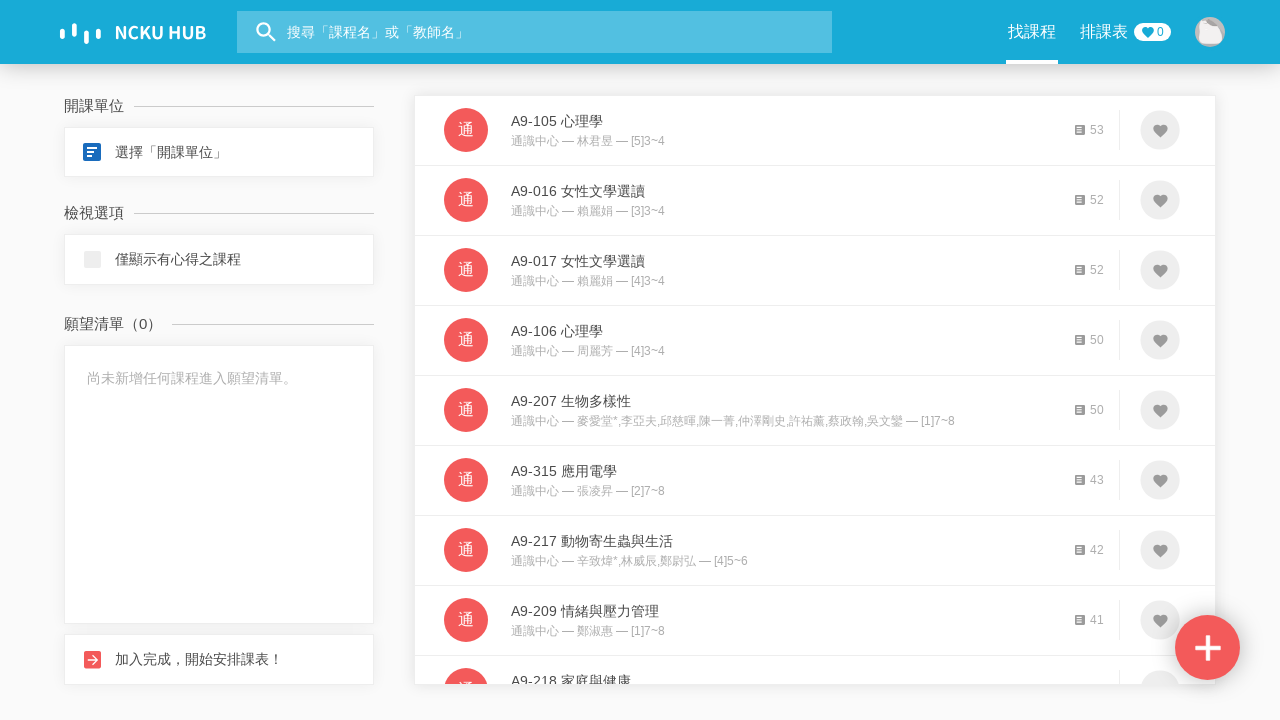

Waited for course description items to appear
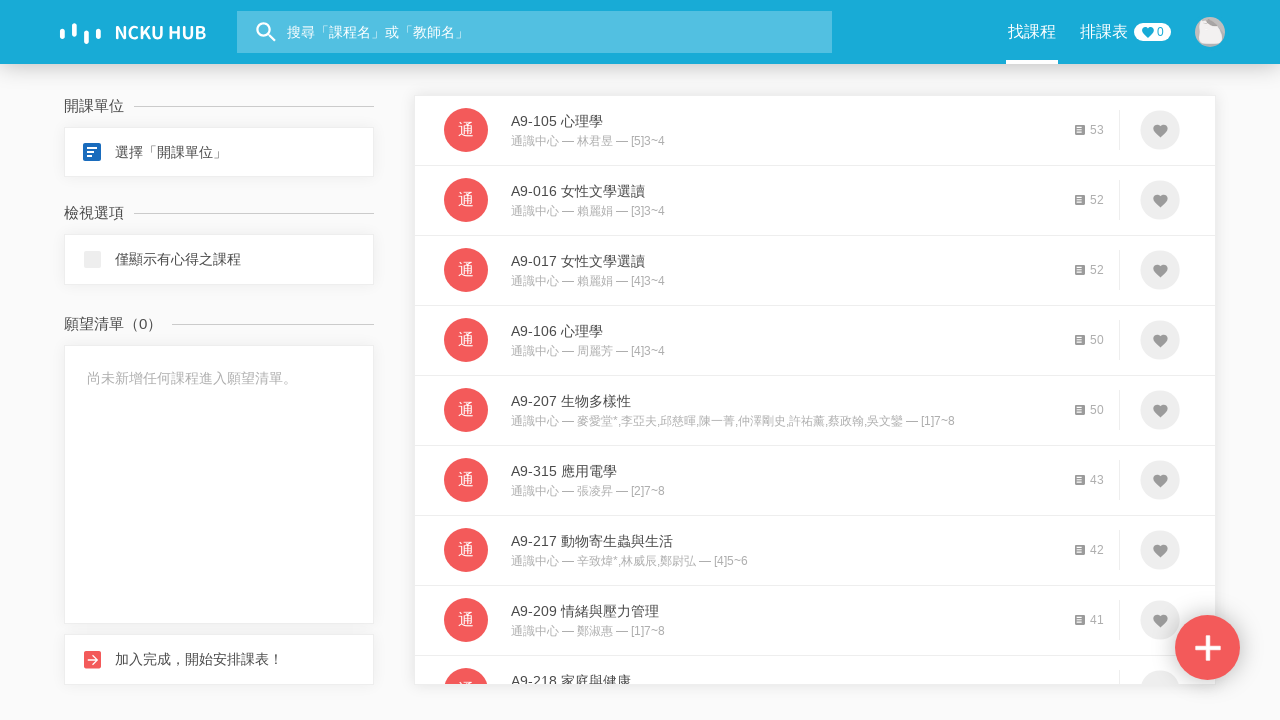

Located all course description elements
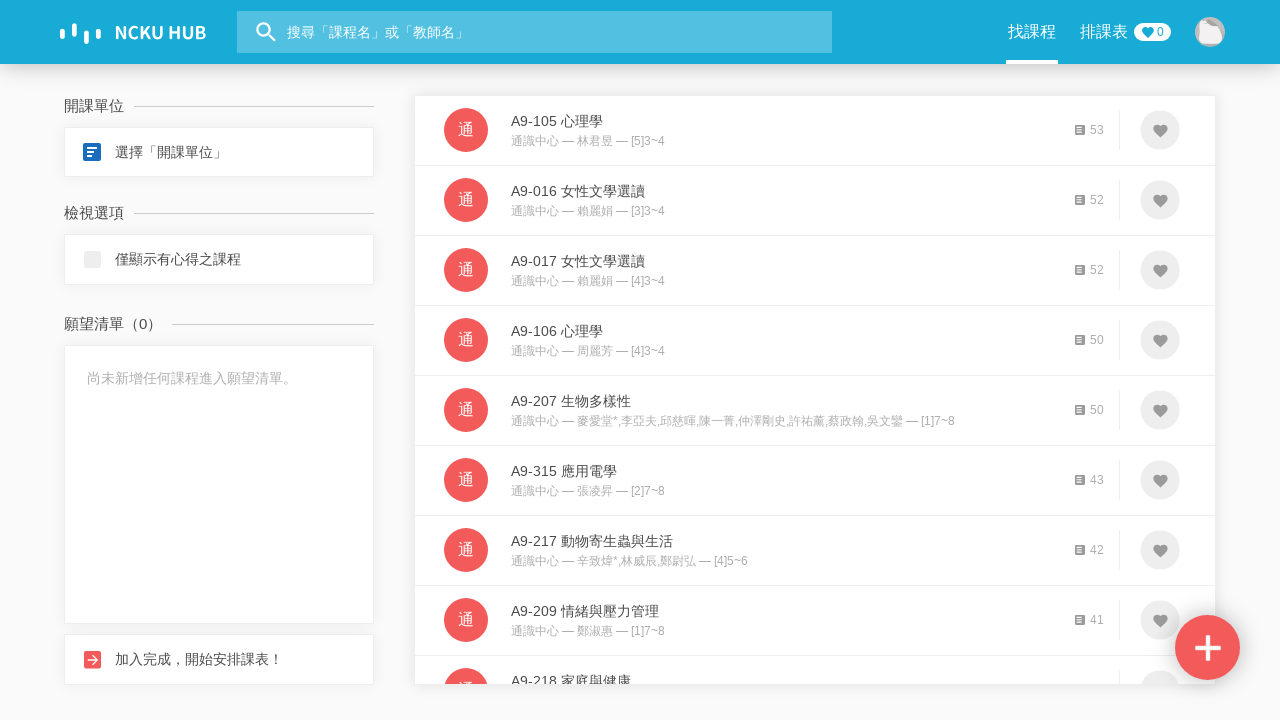

Found 200 course items to process
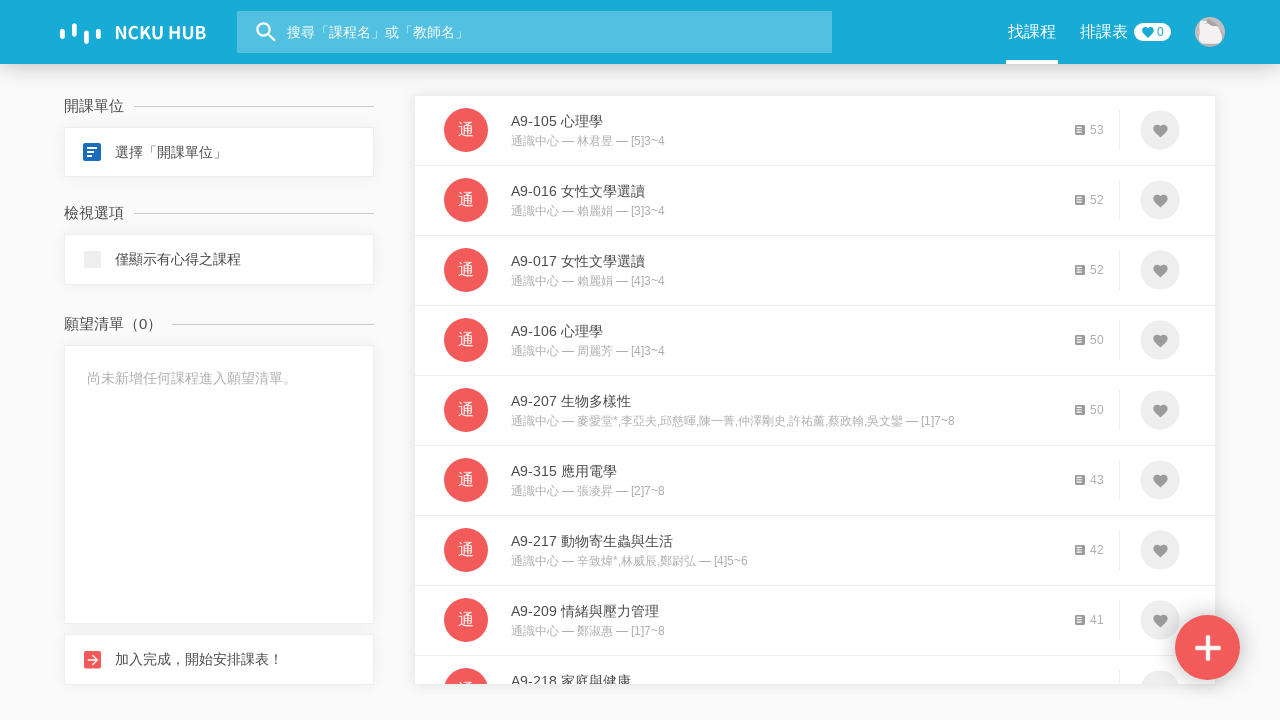

Clicked course item 1 to view details at (784, 141) on .list_course_item_description >> nth=0
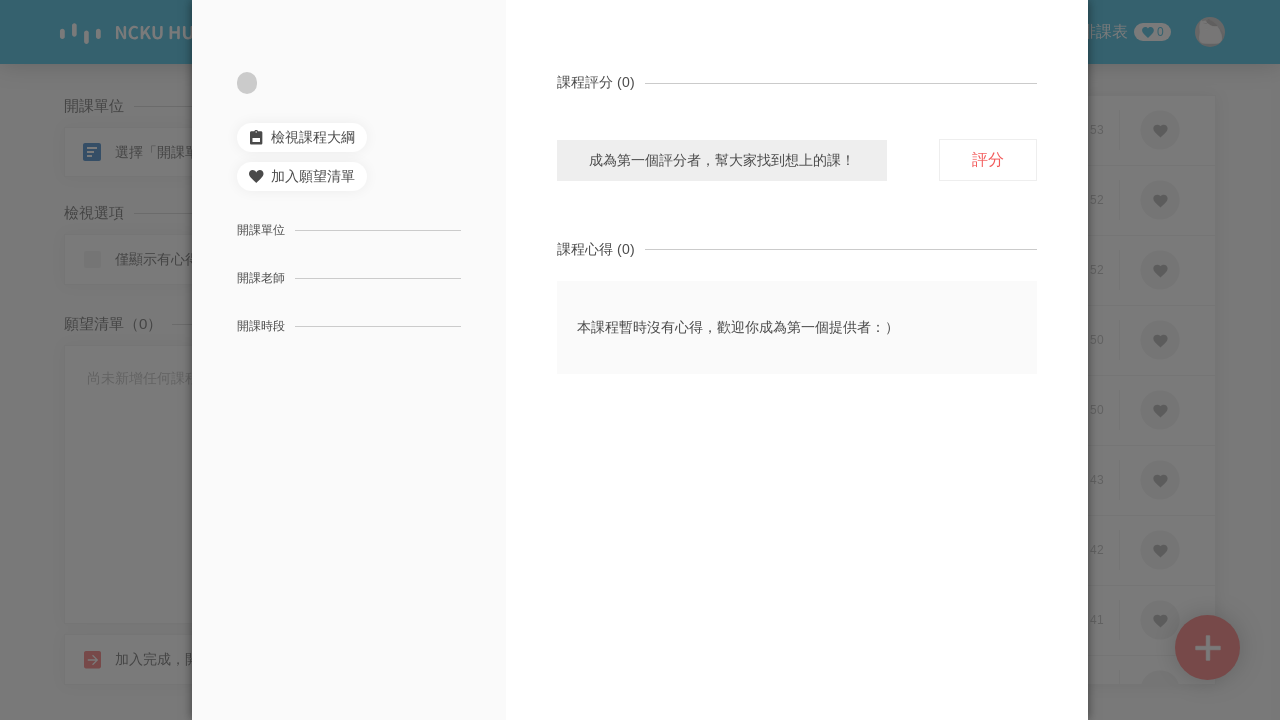

Waited for course details view to load
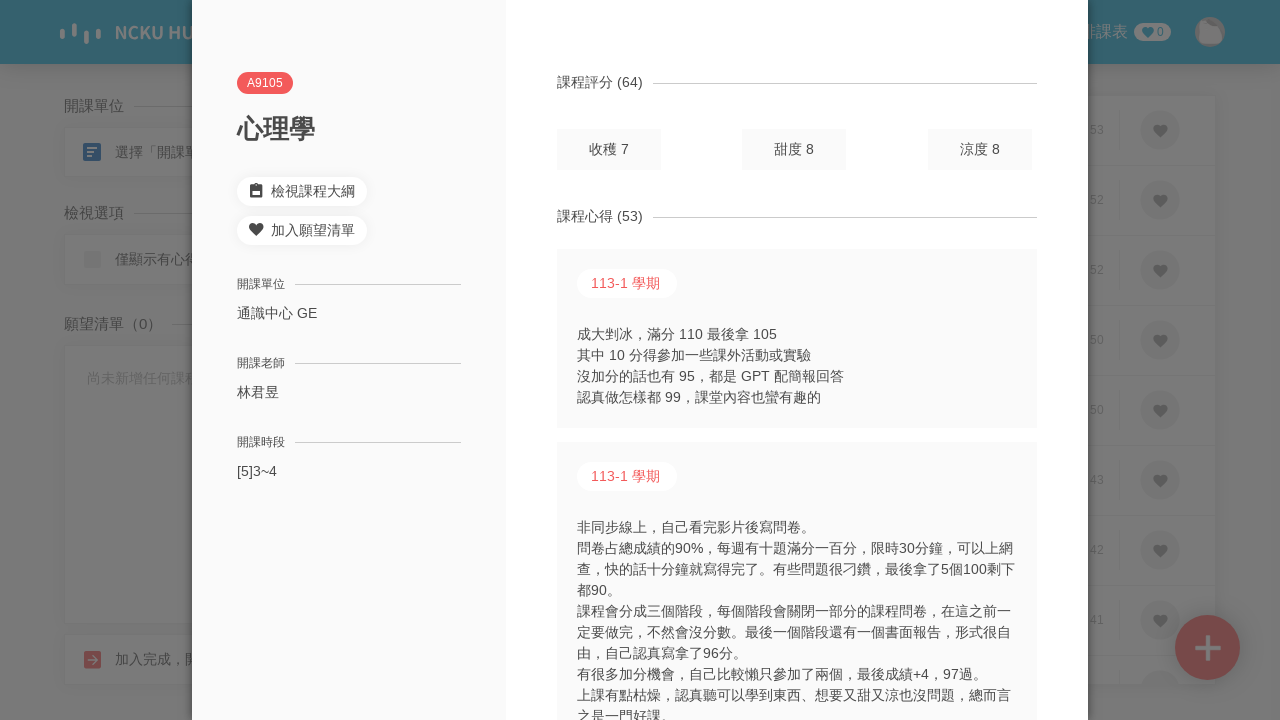

Clicked to dismiss/close course details at (5, 5)
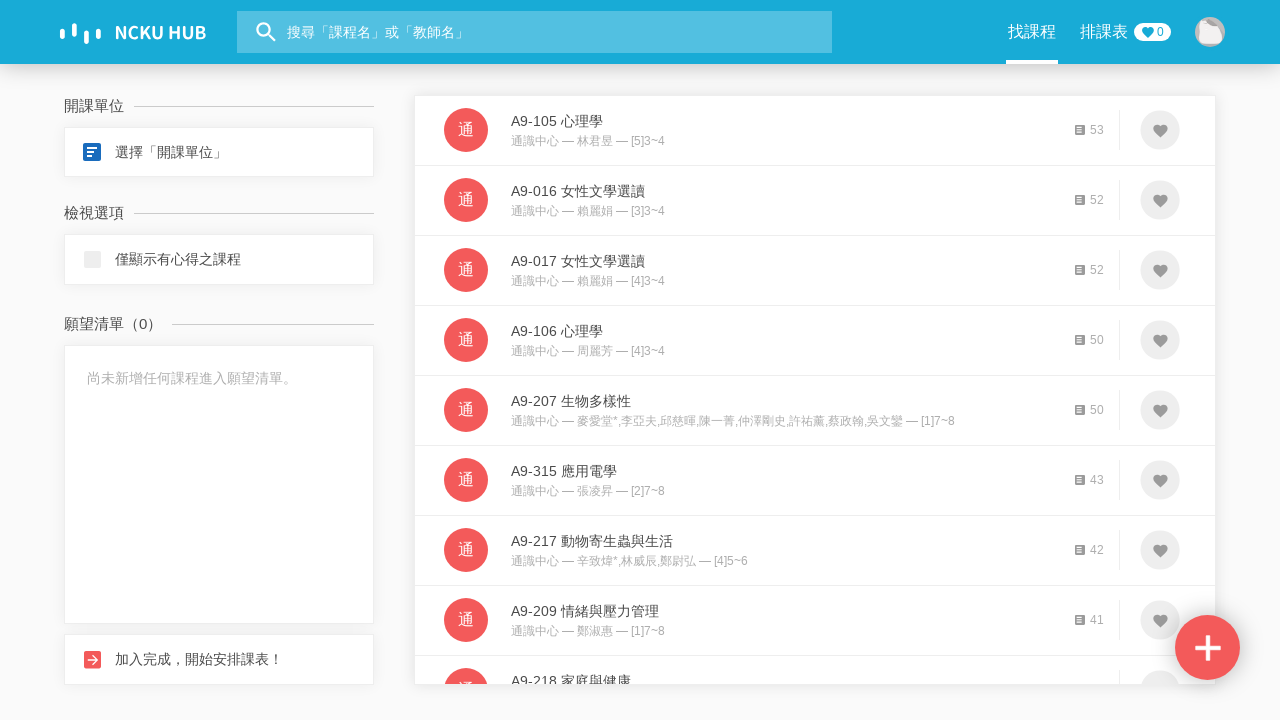

Clicked course item 2 to view details at (784, 211) on .list_course_item_description >> nth=1
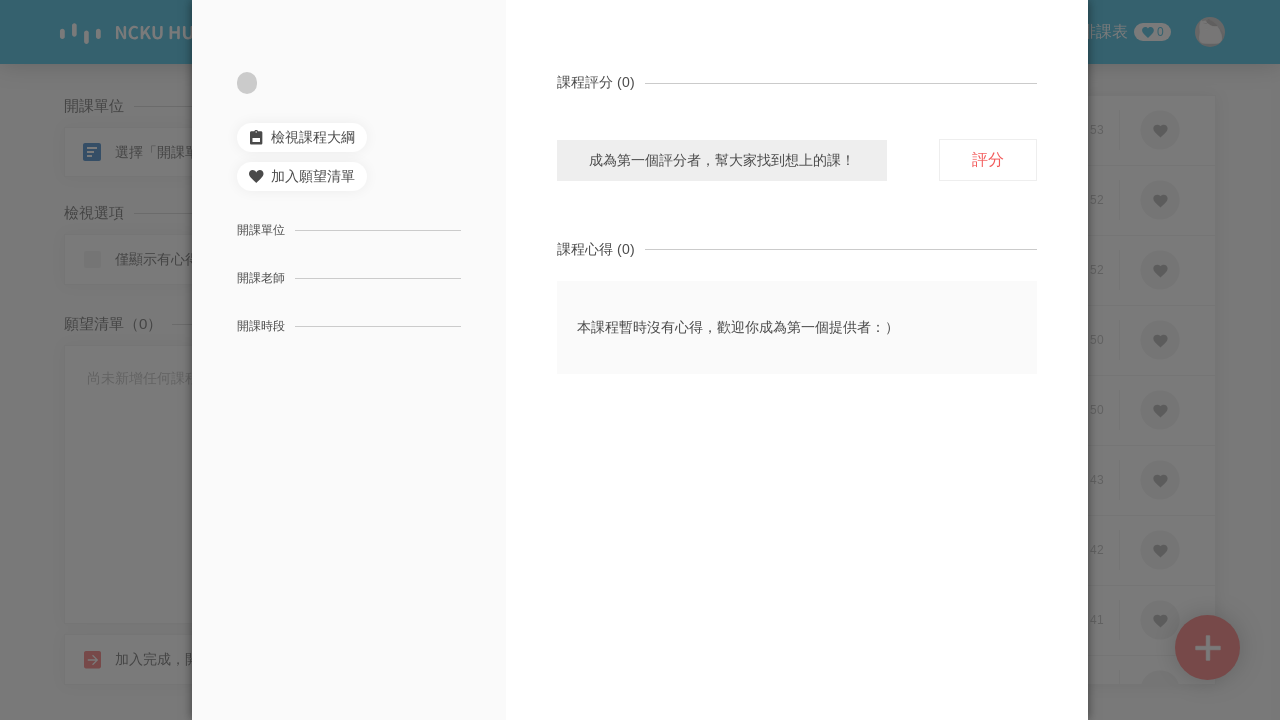

Waited for course details view to load
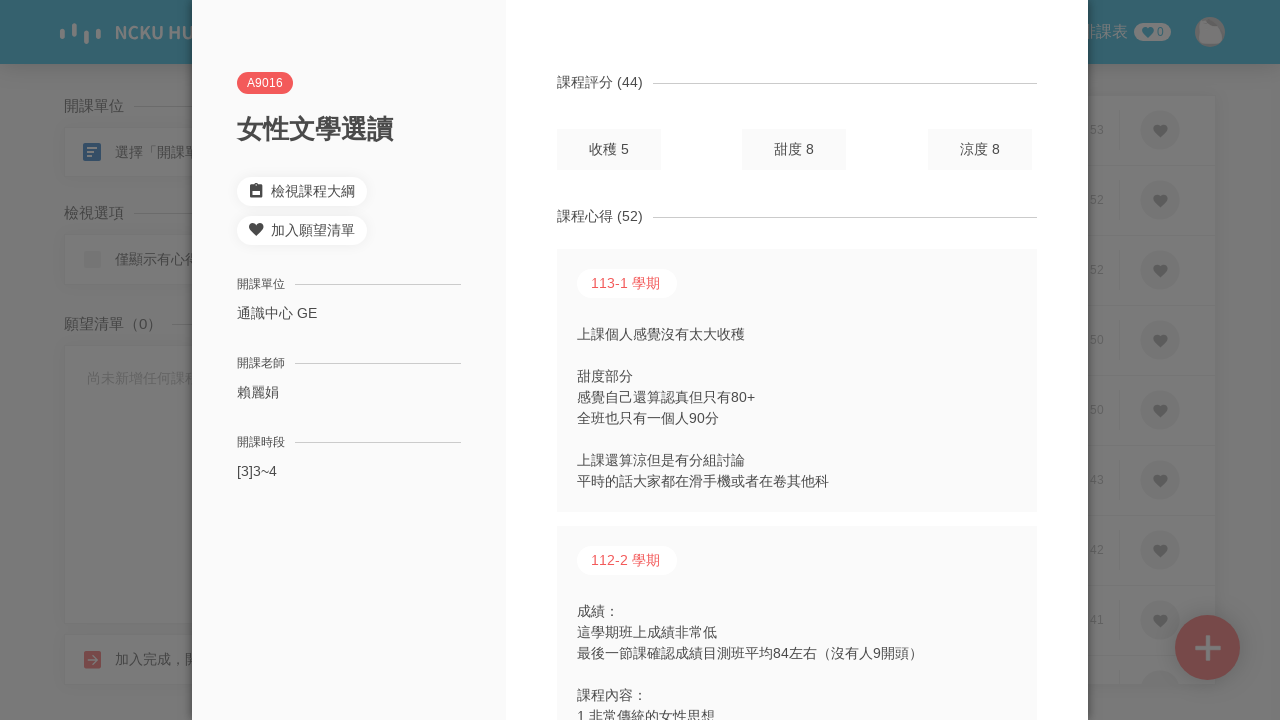

Clicked to dismiss/close course details at (5, 5)
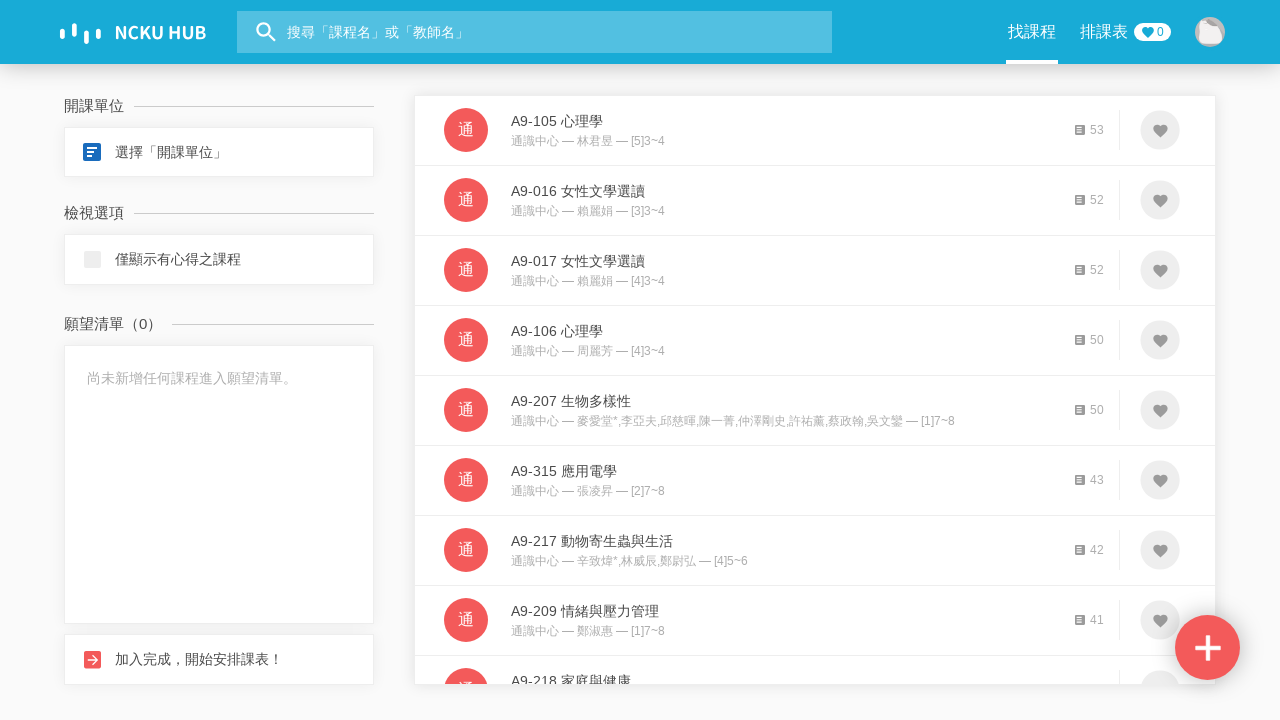

Clicked course item 3 to view details at (784, 281) on .list_course_item_description >> nth=2
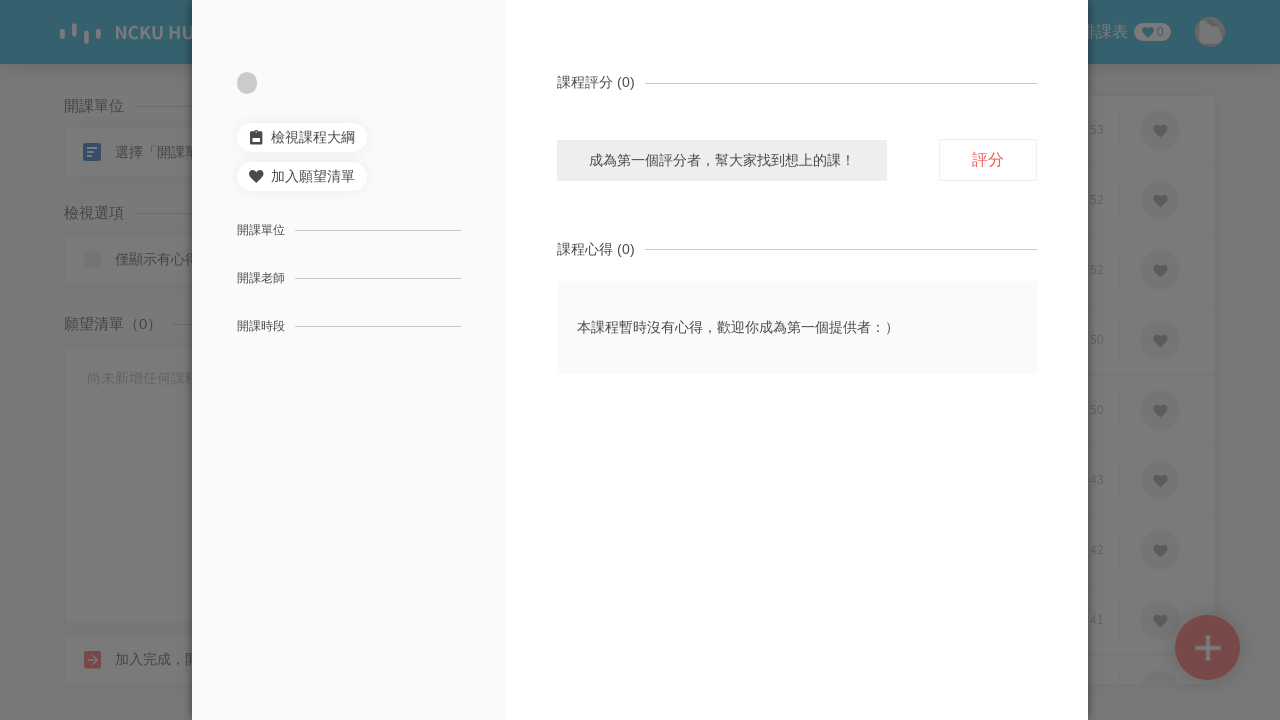

Waited for course details view to load
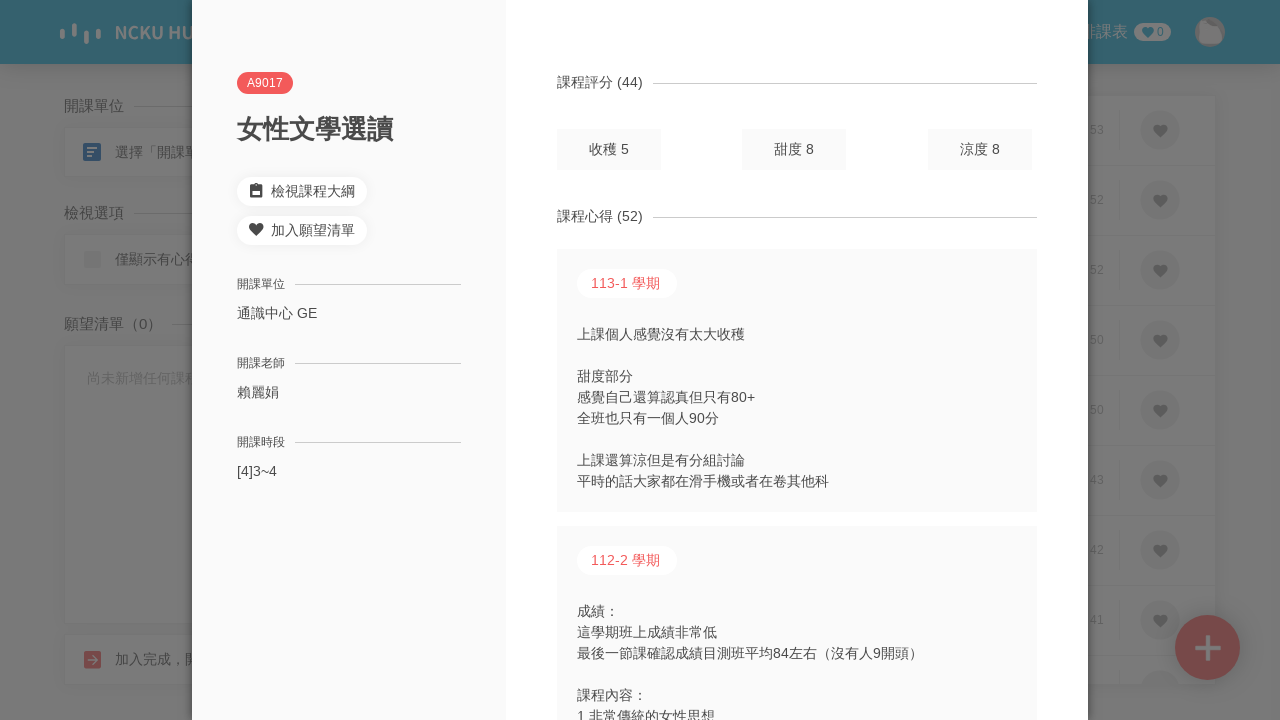

Clicked to dismiss/close course details at (5, 5)
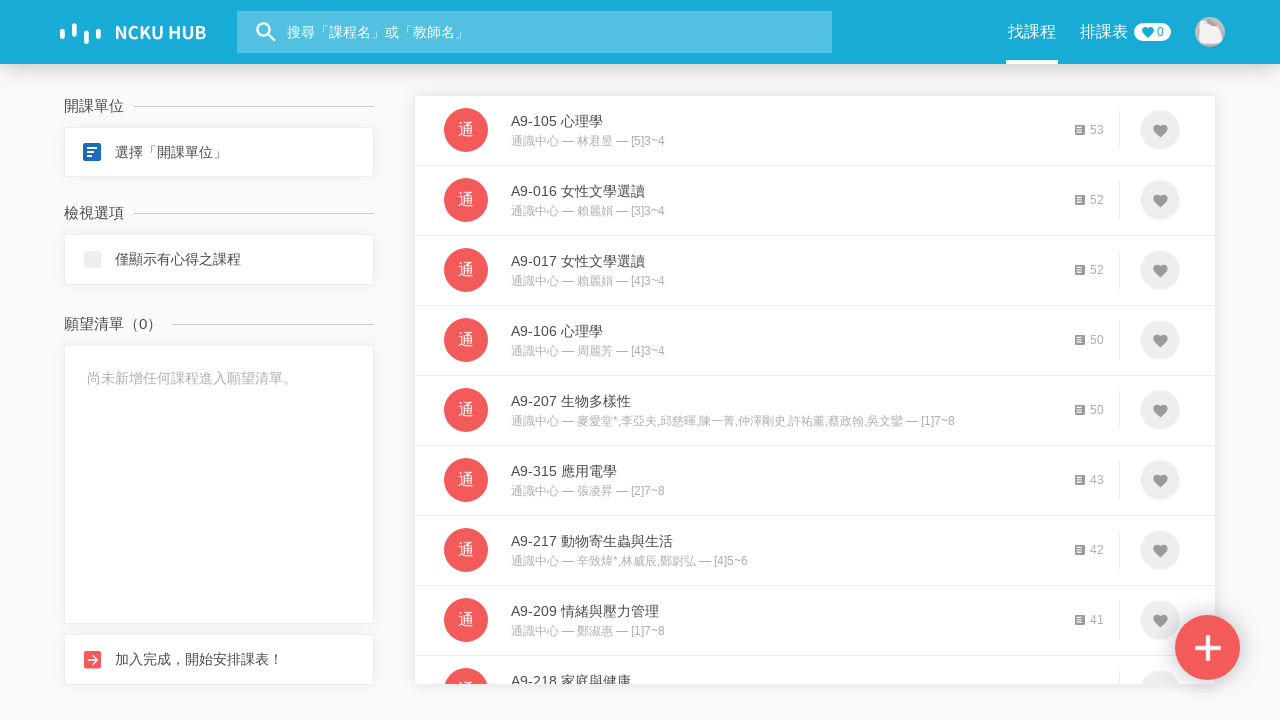

Clicked course item 4 to view details at (784, 351) on .list_course_item_description >> nth=3
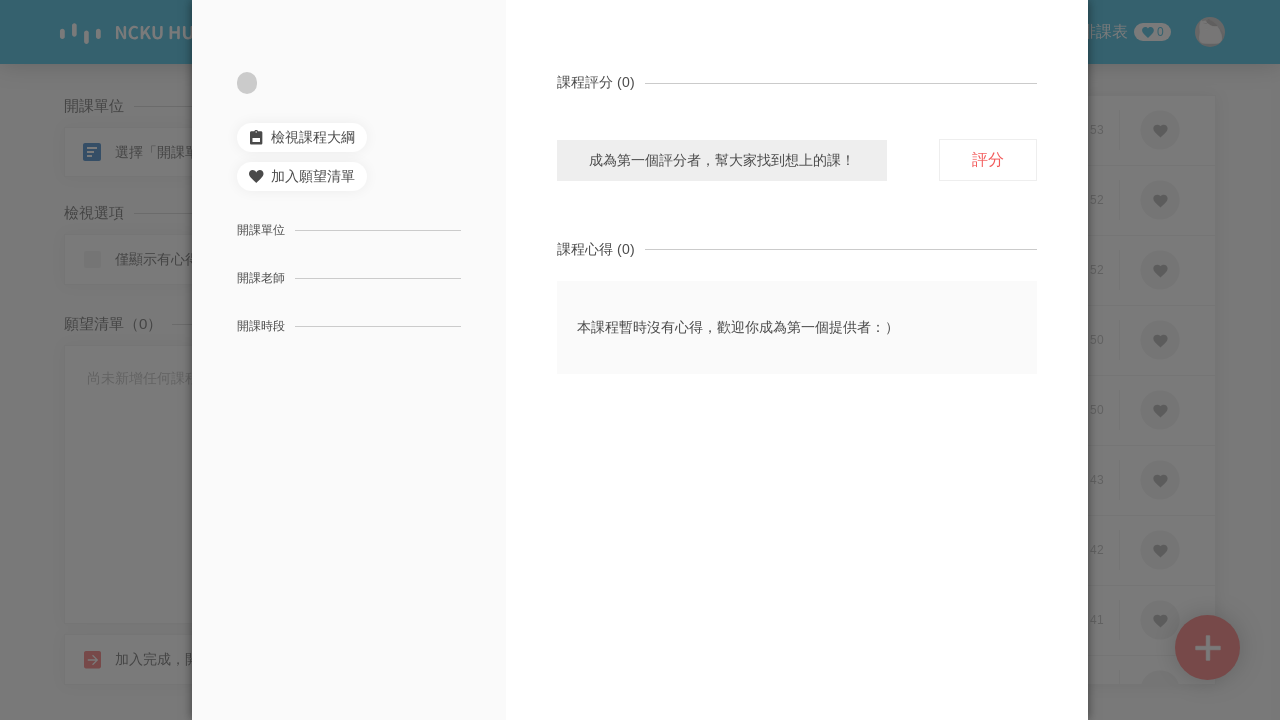

Waited for course details view to load
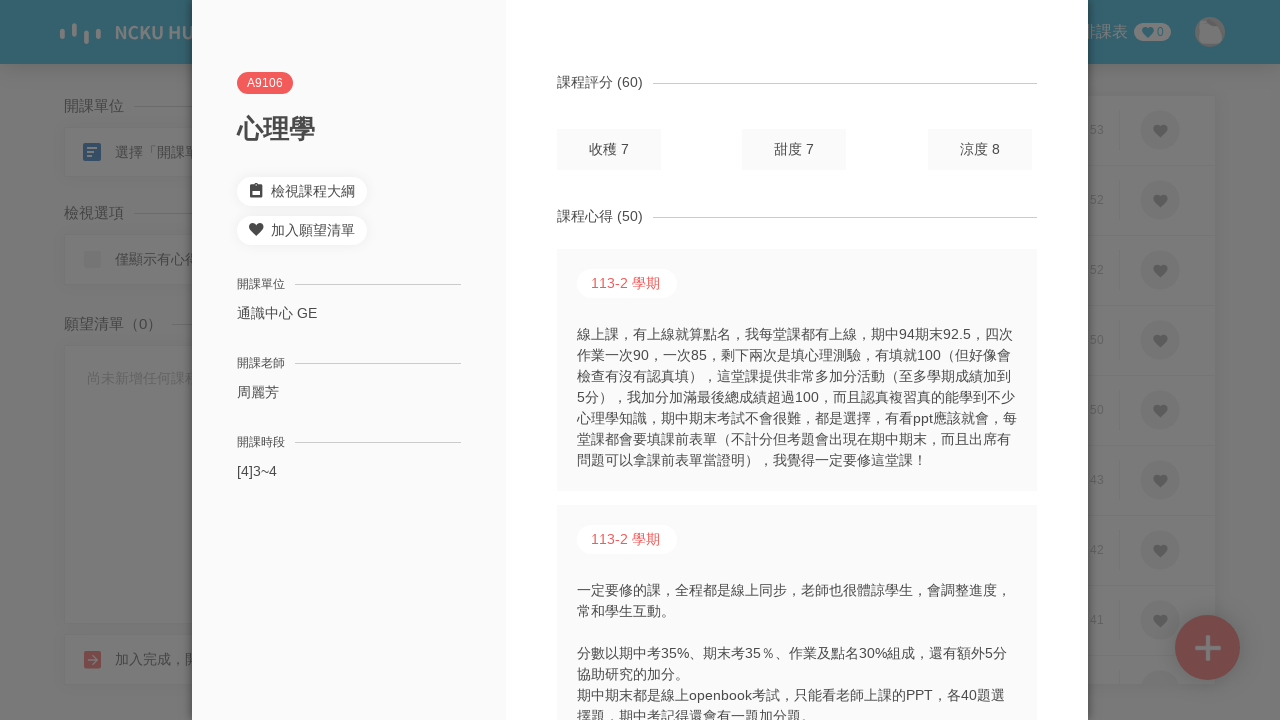

Clicked to dismiss/close course details at (5, 5)
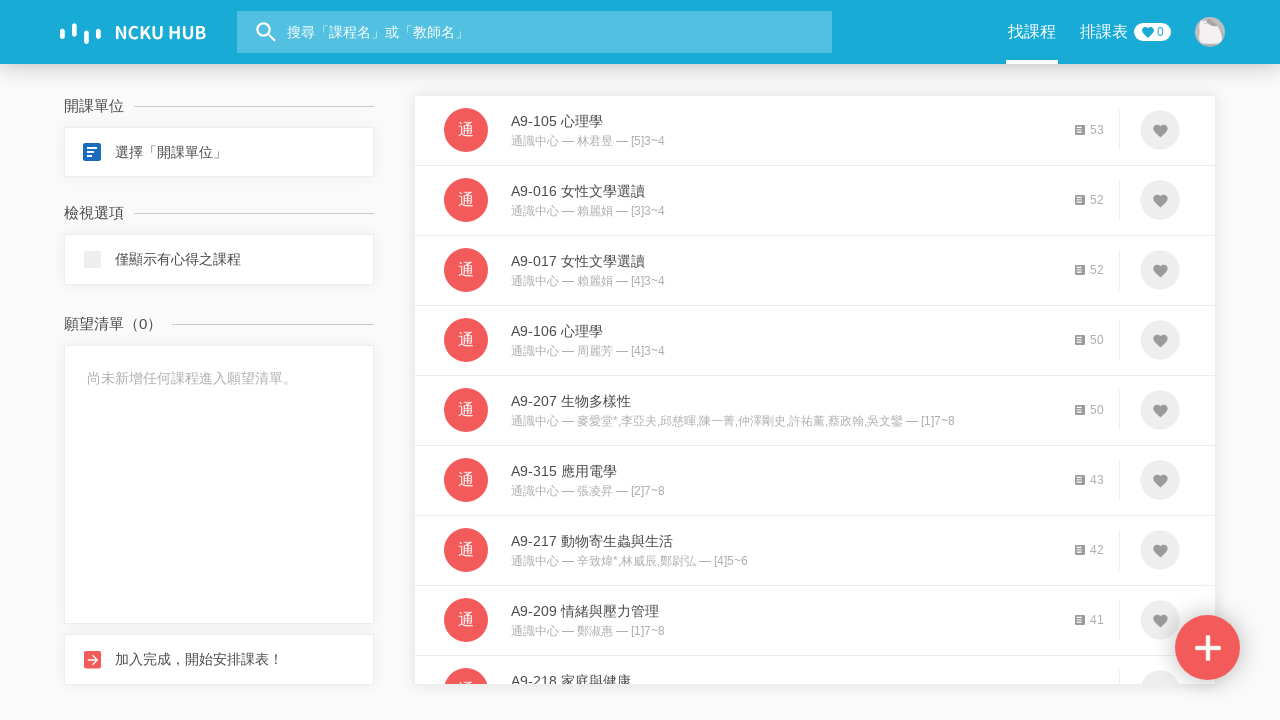

Clicked course item 5 to view details at (784, 421) on .list_course_item_description >> nth=4
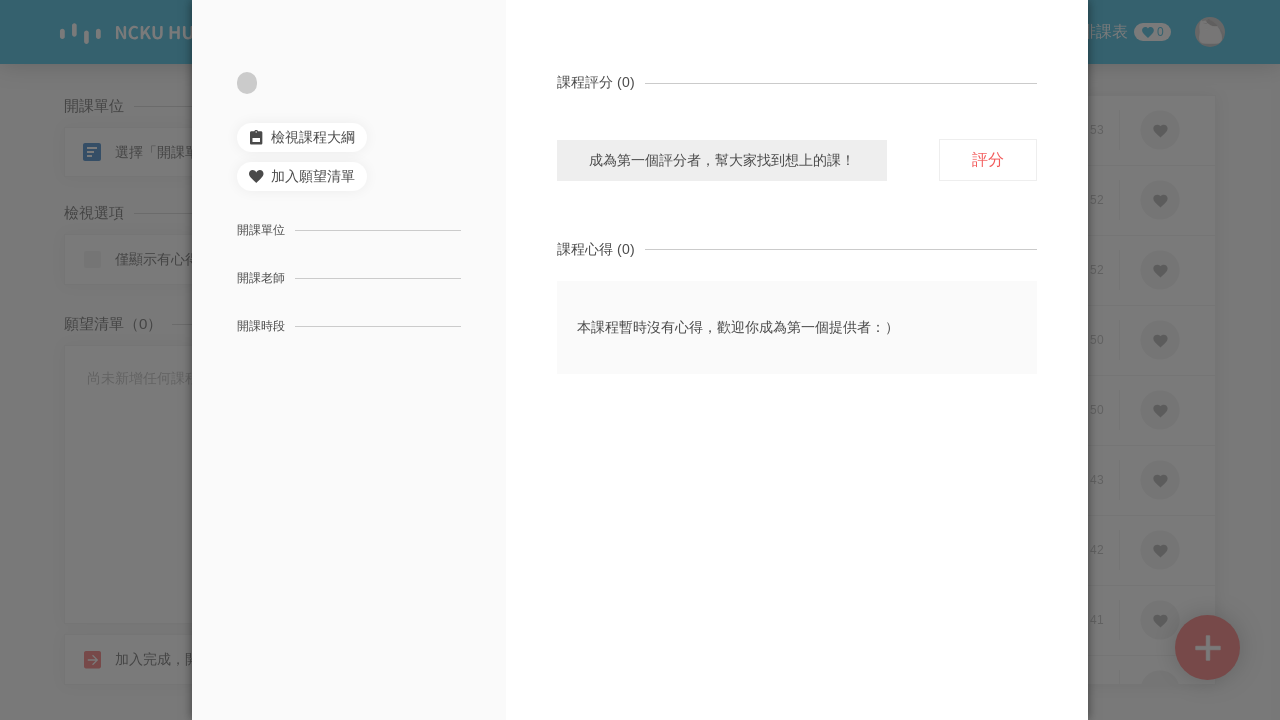

Waited for course details view to load
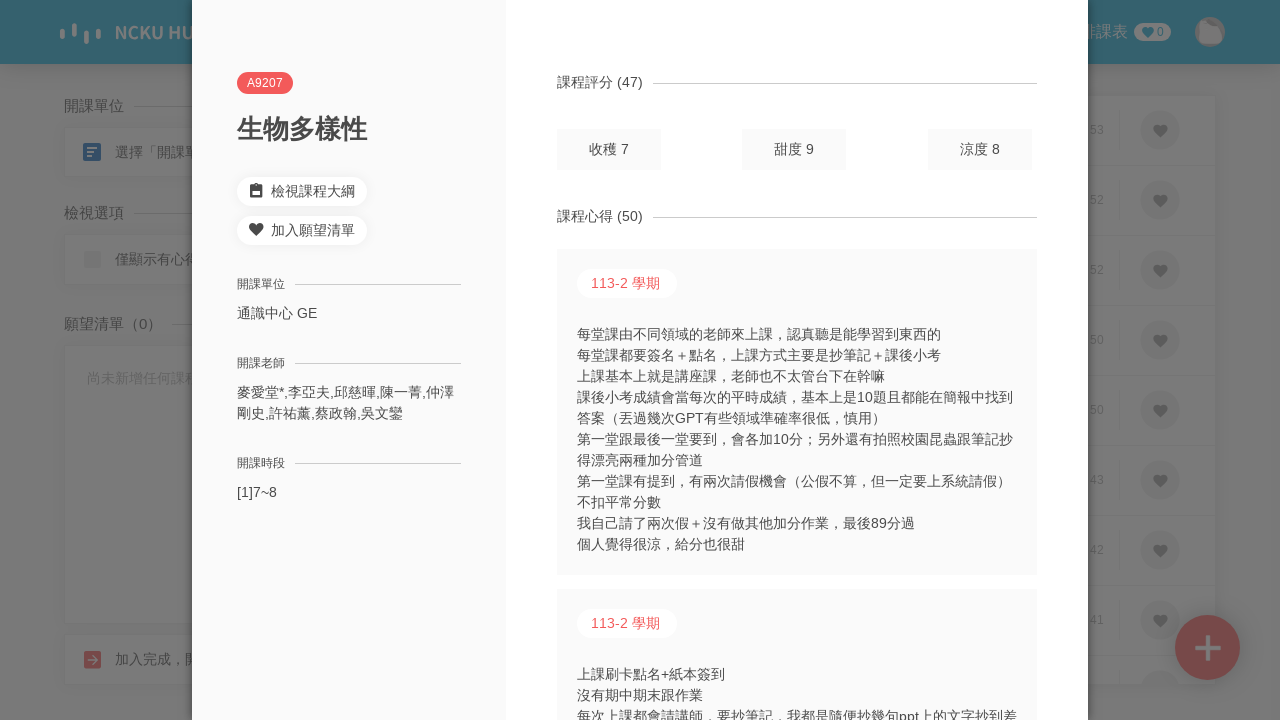

Clicked to dismiss/close course details at (5, 5)
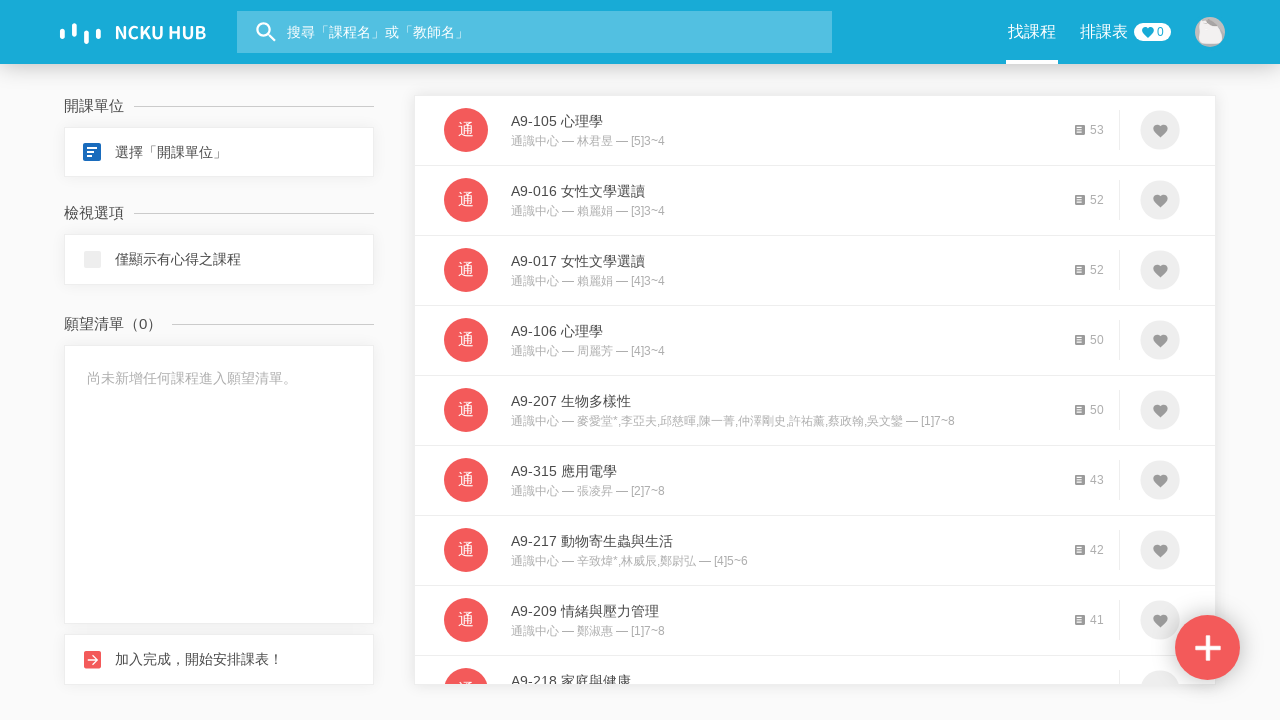

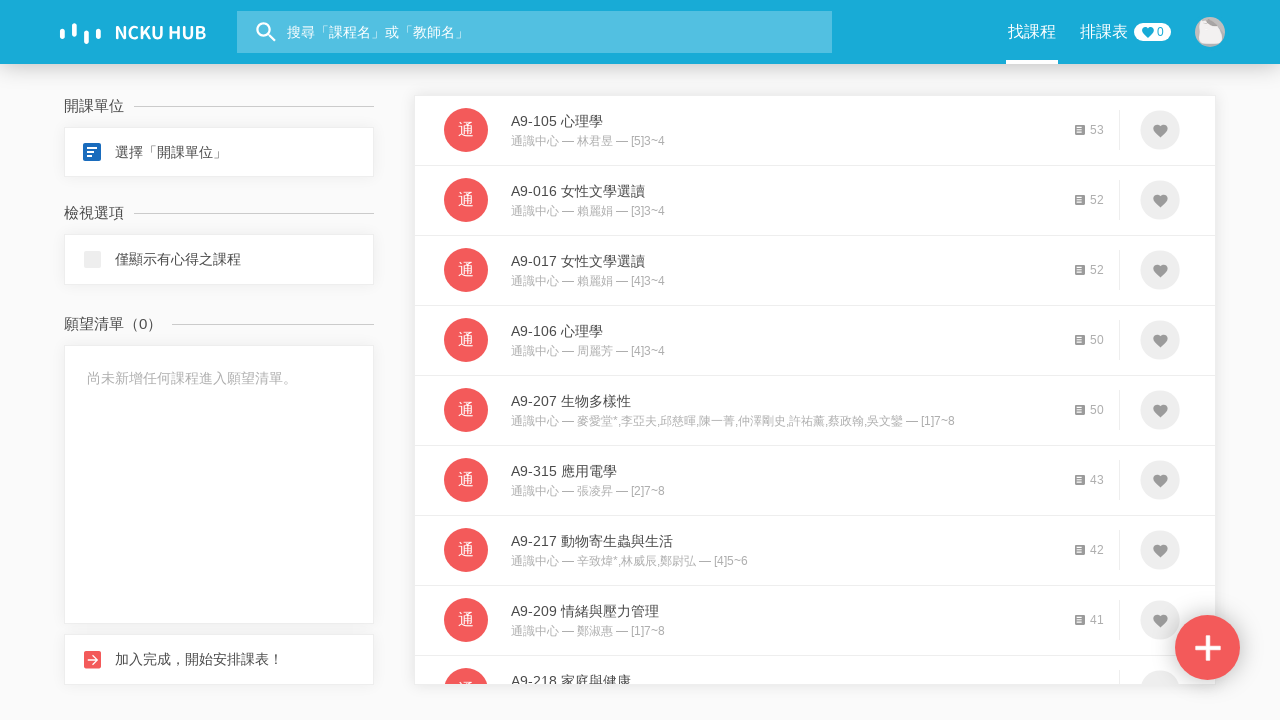